Tests selecting a delivery method option on a dummy ticket visa application form by clicking on a specific delivery method radio button or checkbox.

Starting URL: https://www.dummyticket.com/dummy-ticket-for-visa-application/

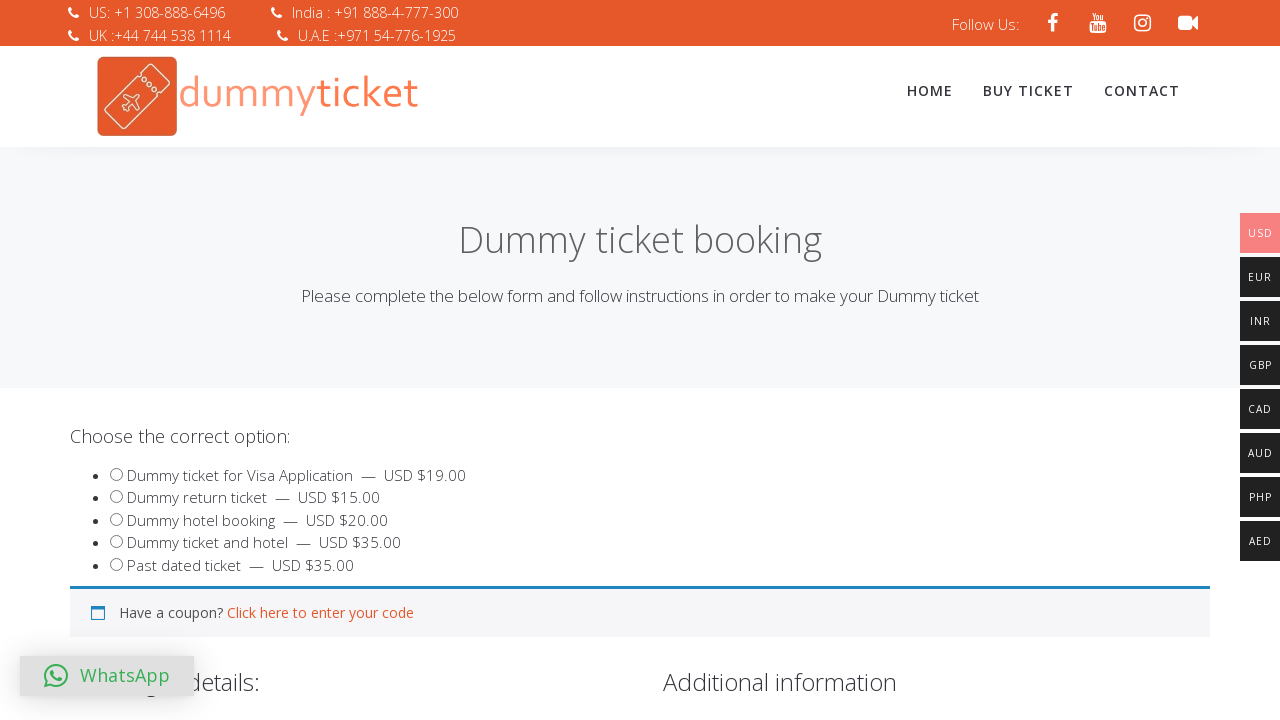

Clicked on delivery method radio button or checkbox (deliverymethod_2) on the dummy ticket visa application form at (146, 360) on #deliverymethod_2
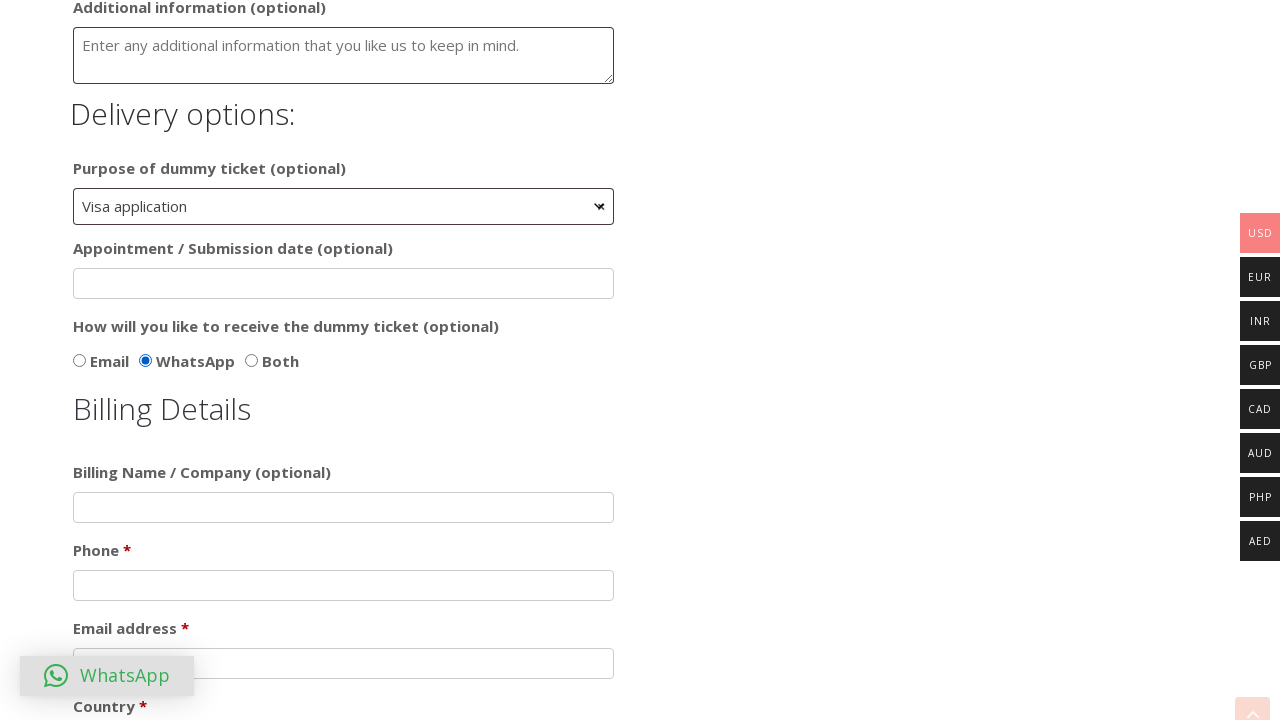

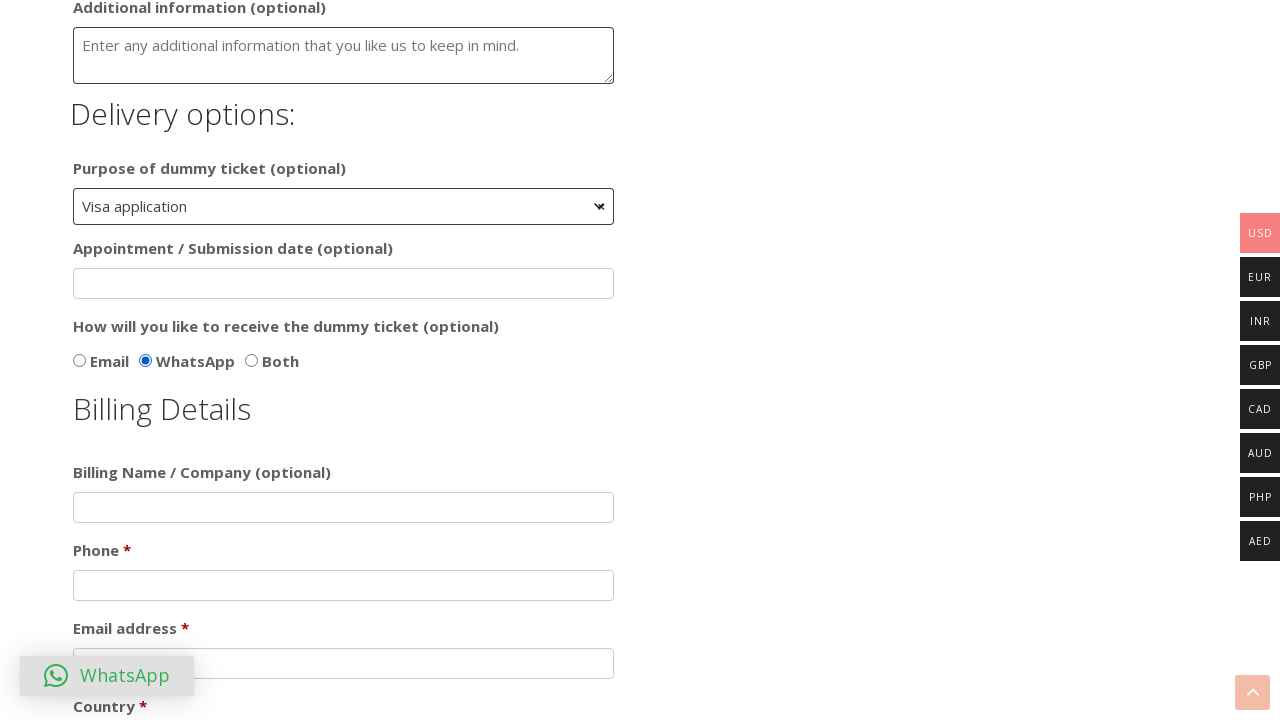